Tests e-commerce shopping flow by searching for products, adding items to cart (including a specific product "Cashews"), proceeding to checkout, and placing an order

Starting URL: https://rahulshettyacademy.com/seleniumPractise/#/

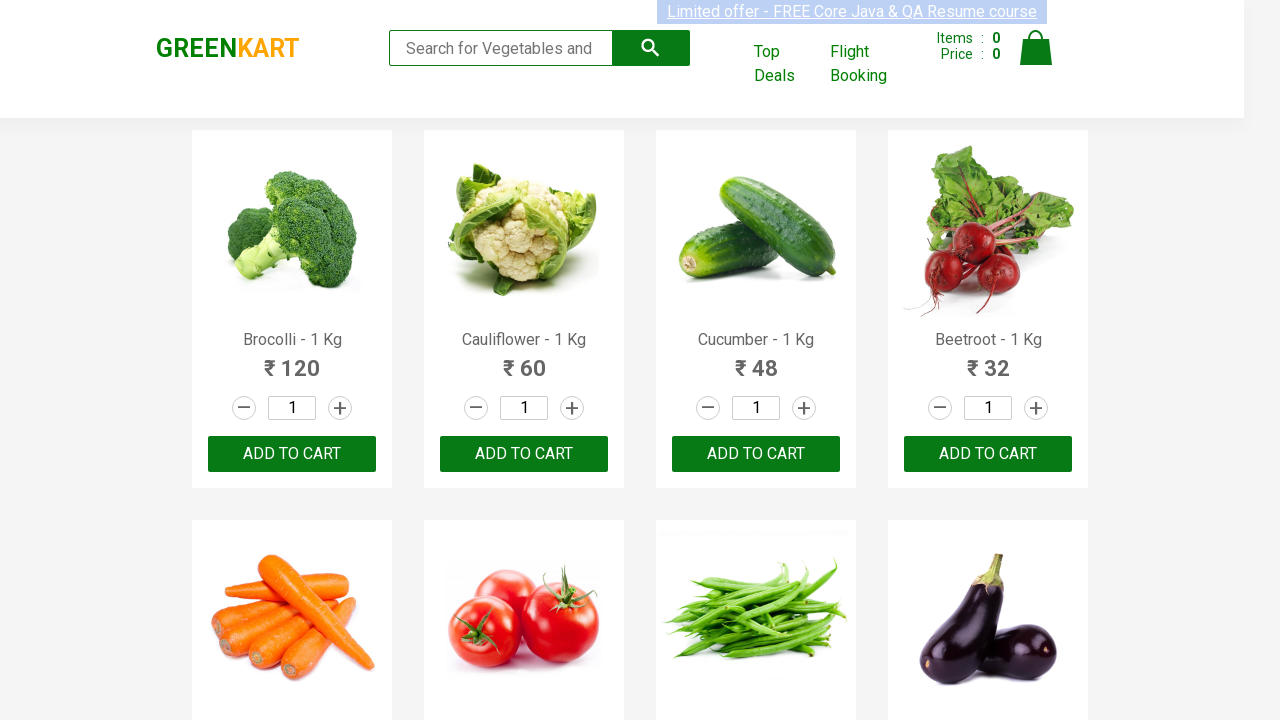

Typed 'ca' in search box on .search-keyword
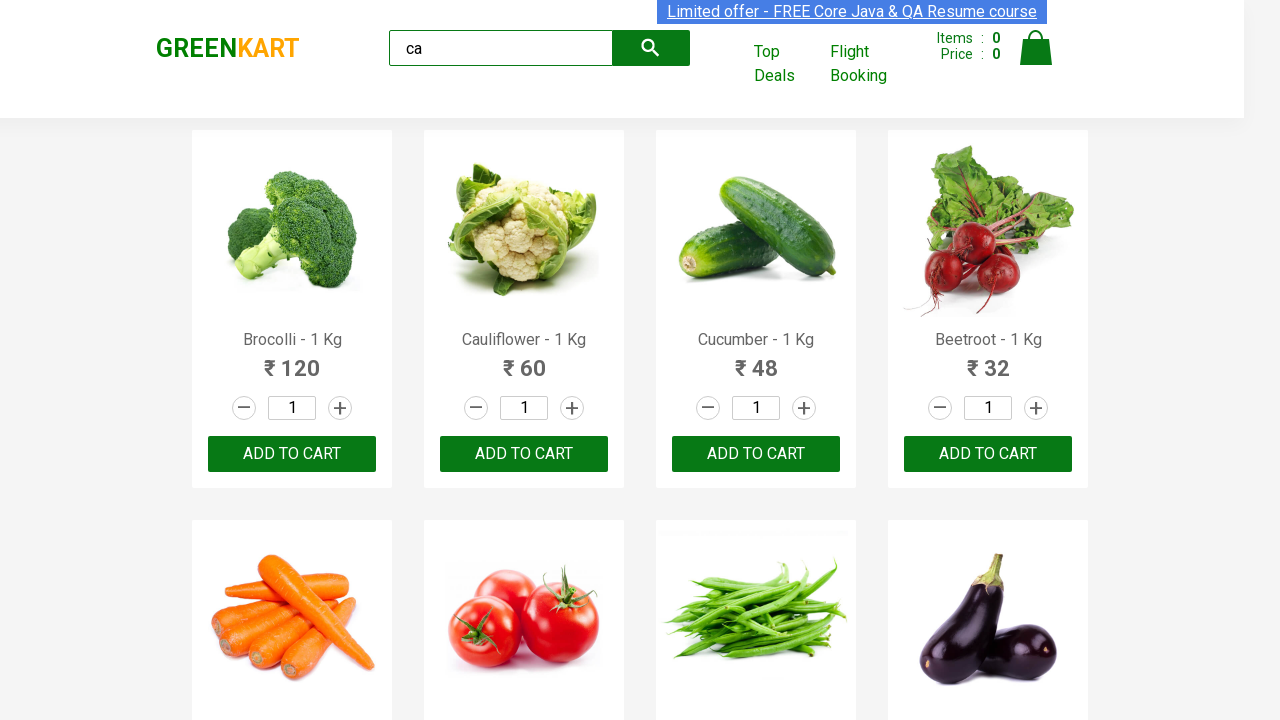

Waited for products to load
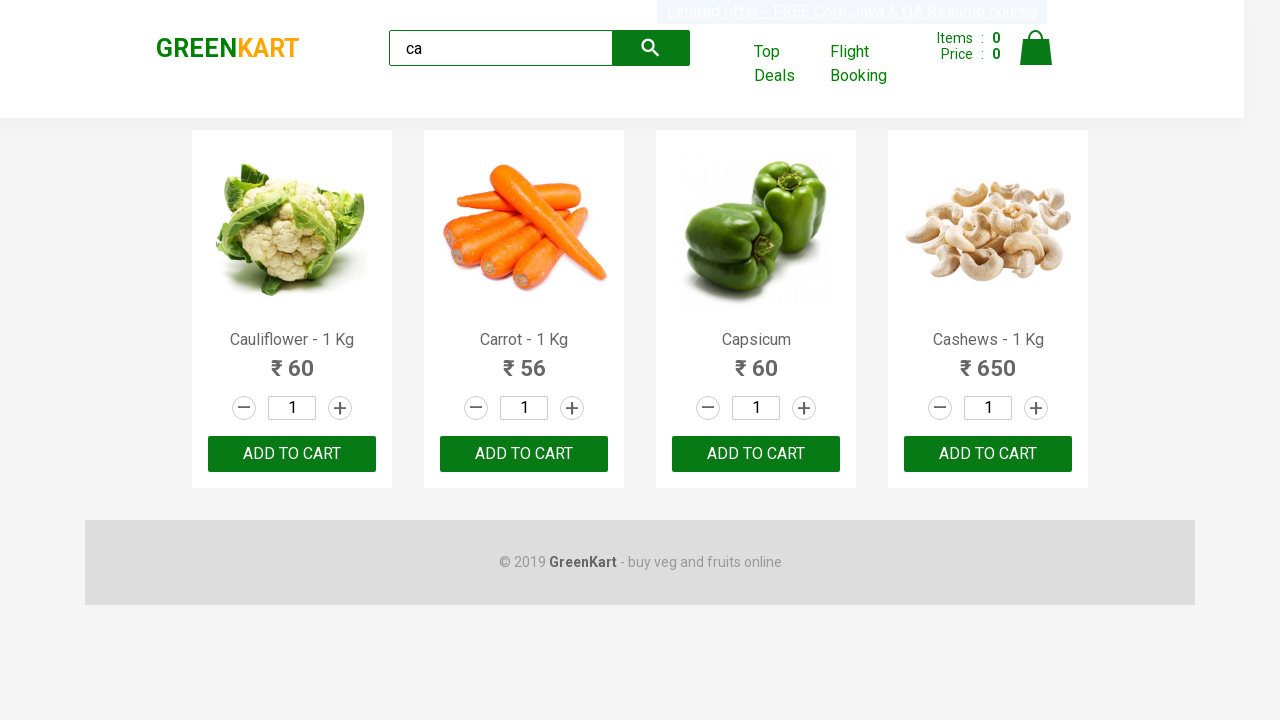

Clicked ADD TO CART on second product at (524, 454) on .products .product >> nth=1 >> text=ADD TO CART
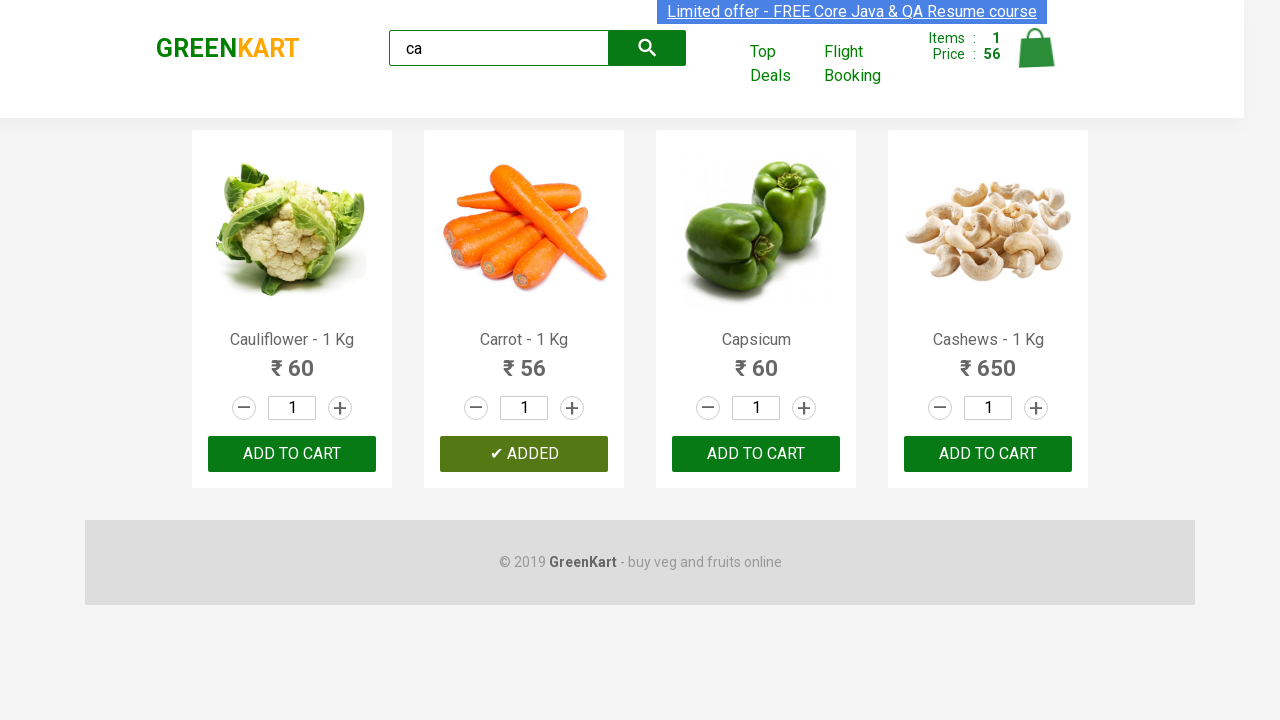

Found and clicked ADD TO CART for Cashews product at (988, 454) on .products .product >> nth=3 >> button
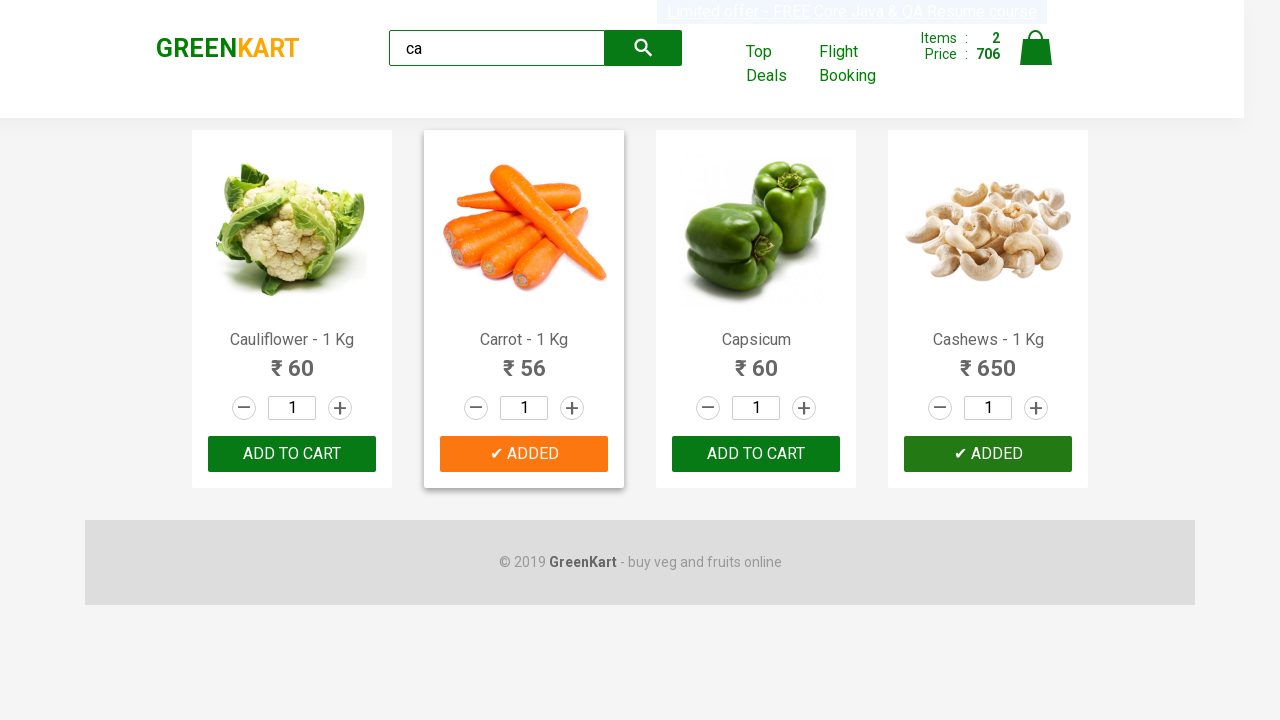

Clicked cart icon to view shopping cart at (1036, 59) on .cart-icon
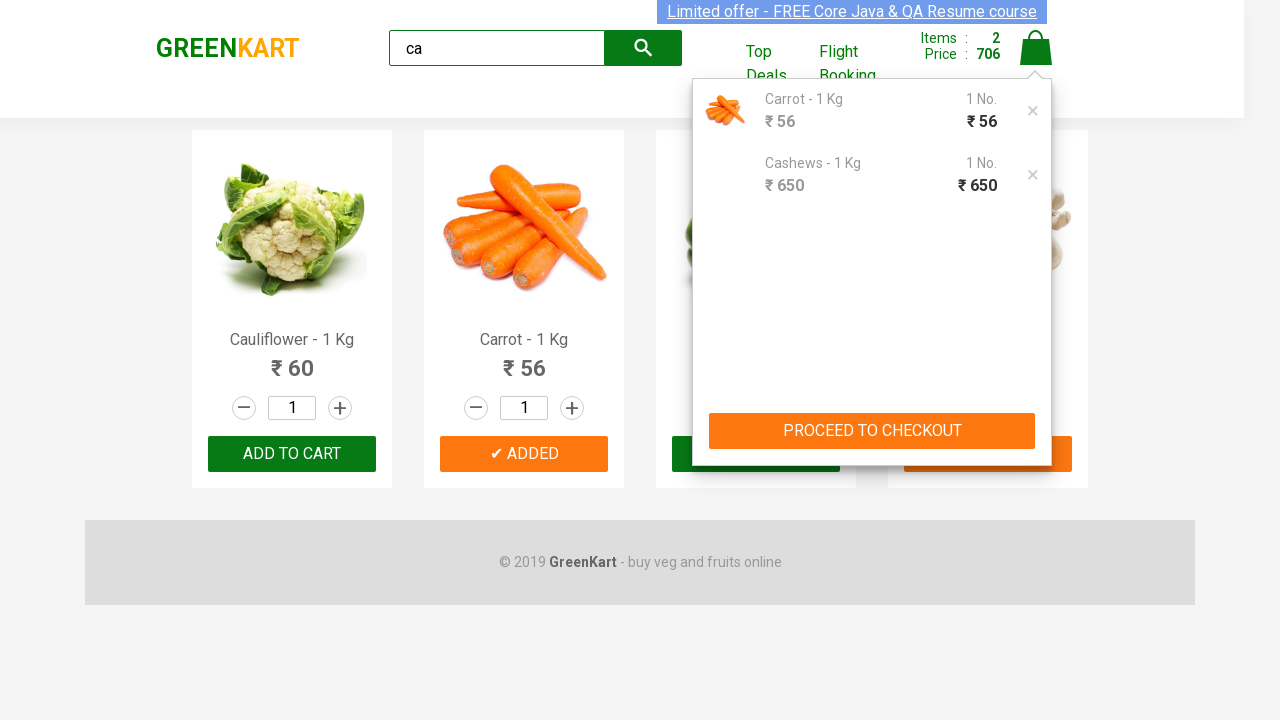

Clicked PROCEED TO CHECKOUT button at (872, 431) on text=PROCEED TO CHECKOUT
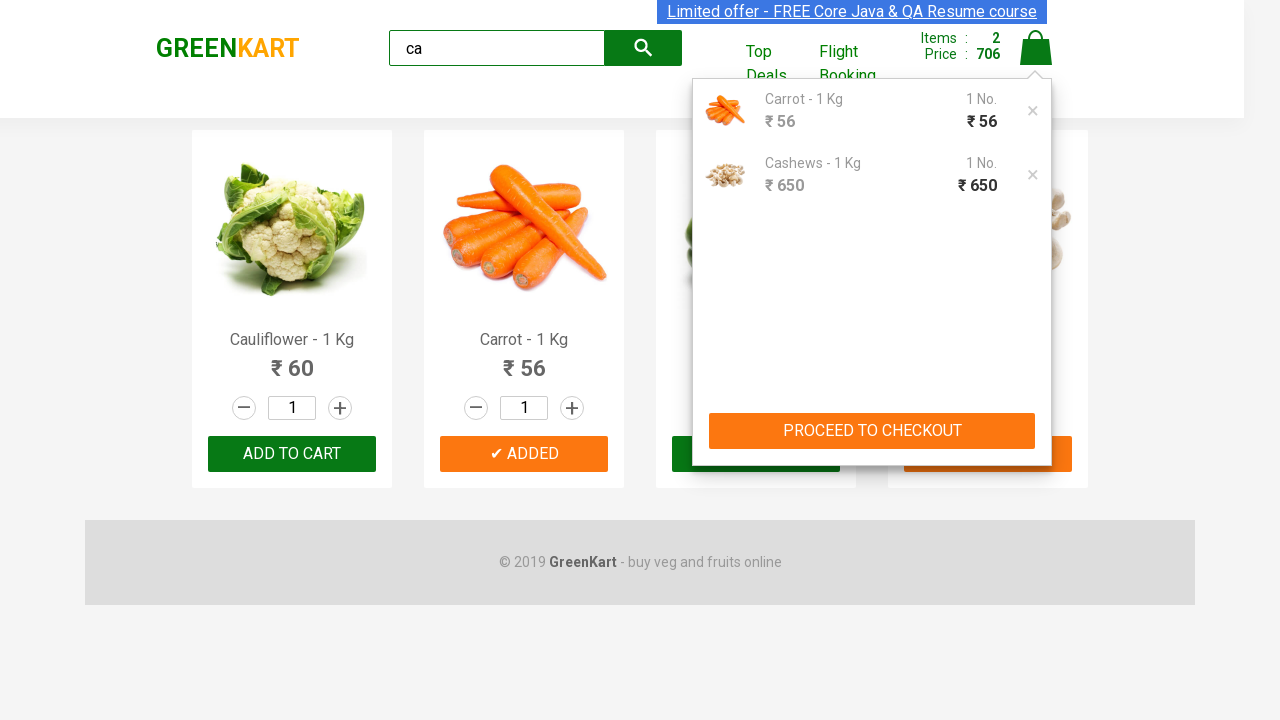

Clicked Place Order button to complete purchase at (1036, 491) on text=Place Order
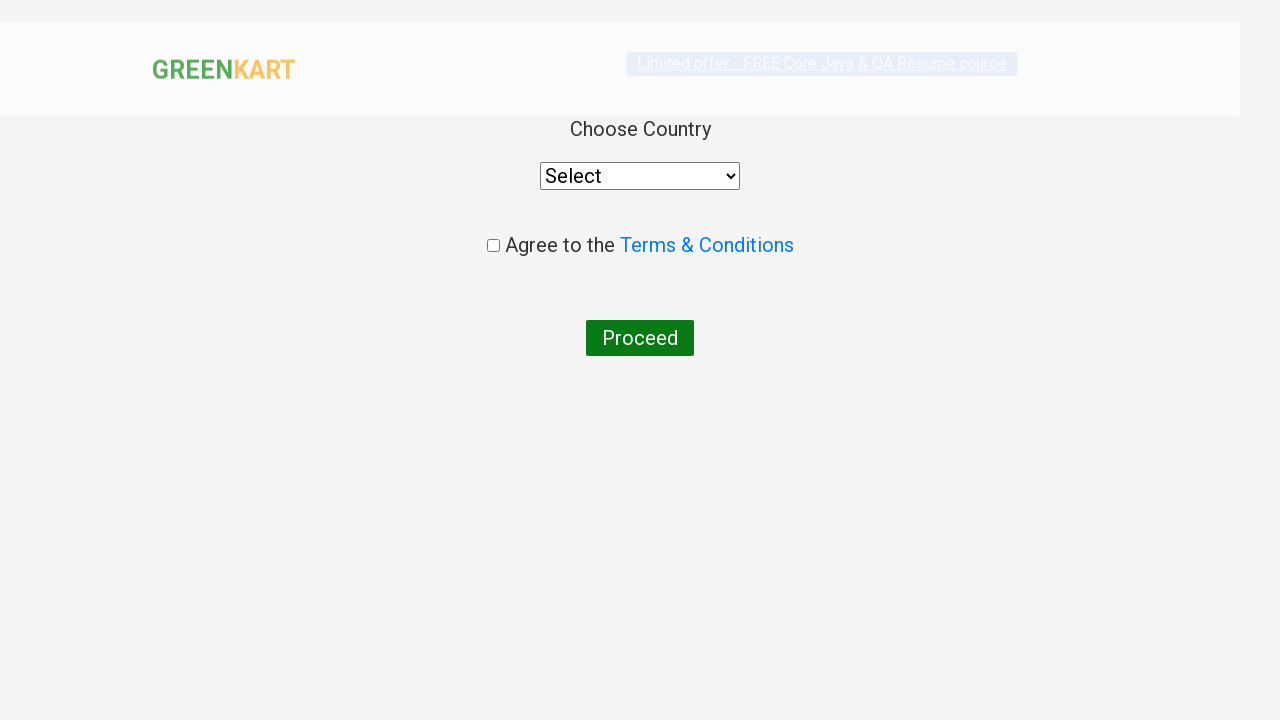

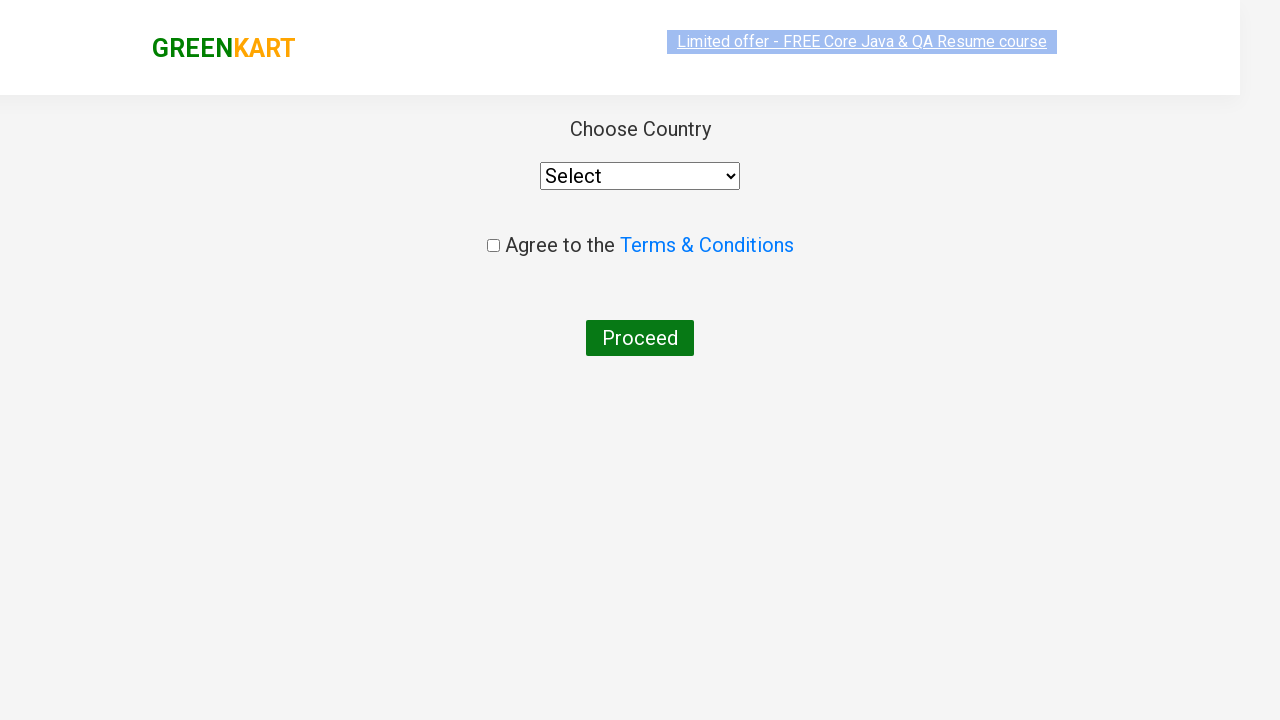